Navigates to Zero Bank login page and verifies the brand link text is displayed correctly

Starting URL: http://zero.webappsecurity.com/login.html

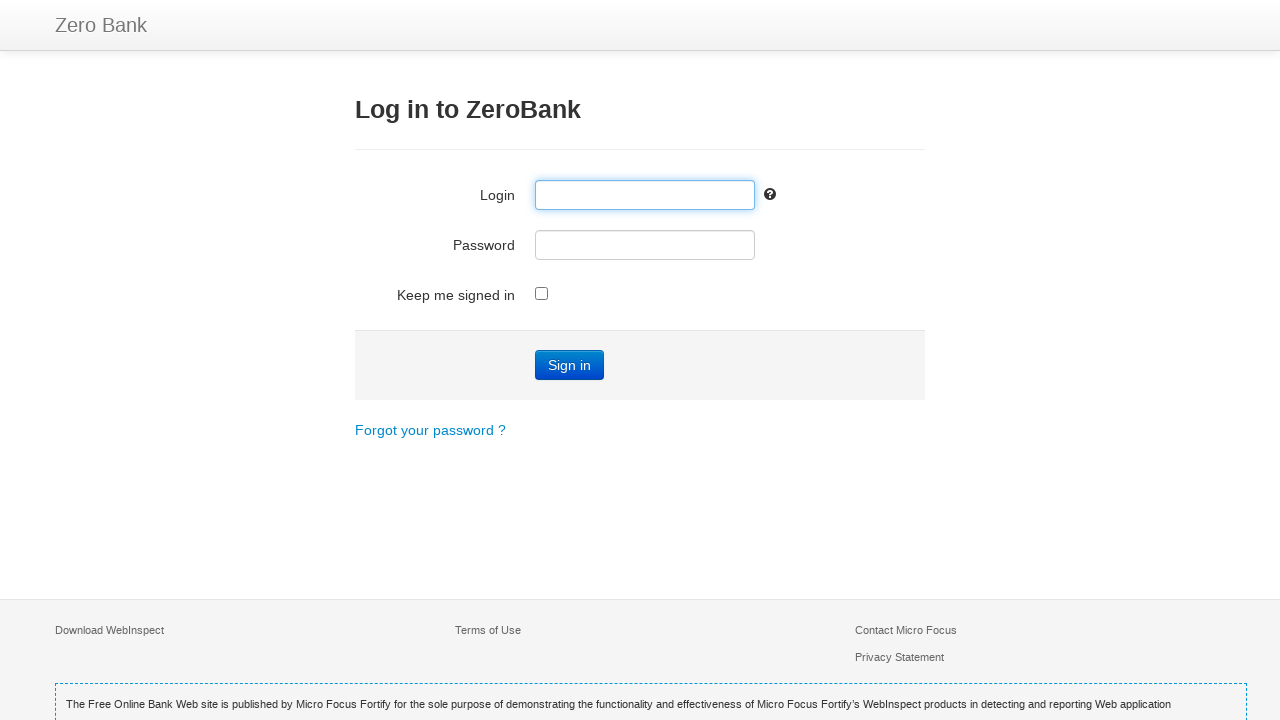

Navigated to Zero Bank login page
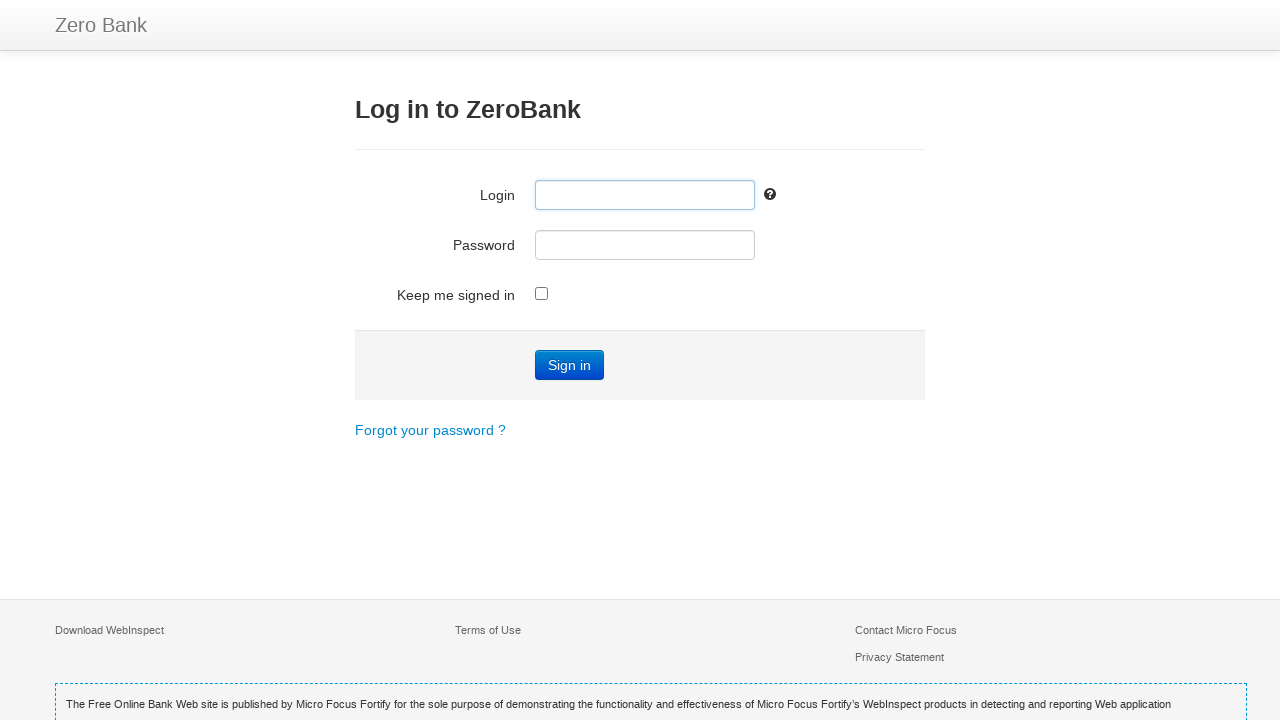

Located the brand link element
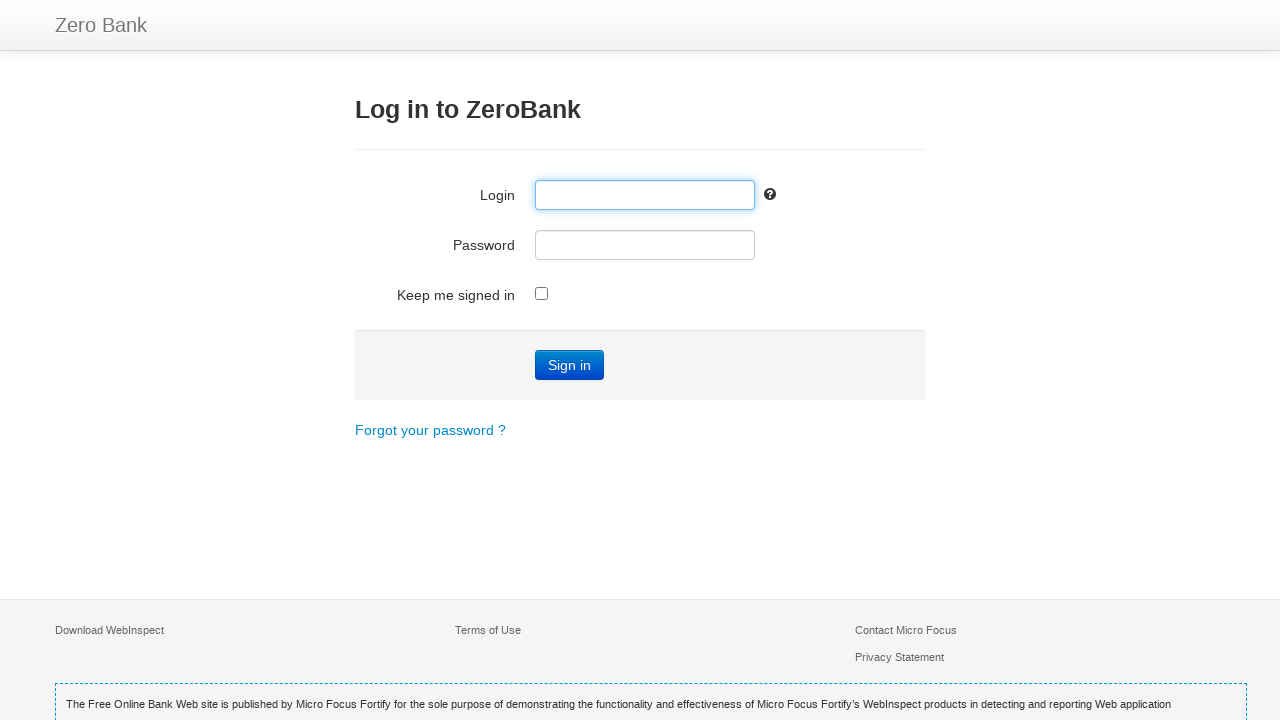

Waited for brand link selector to be visible
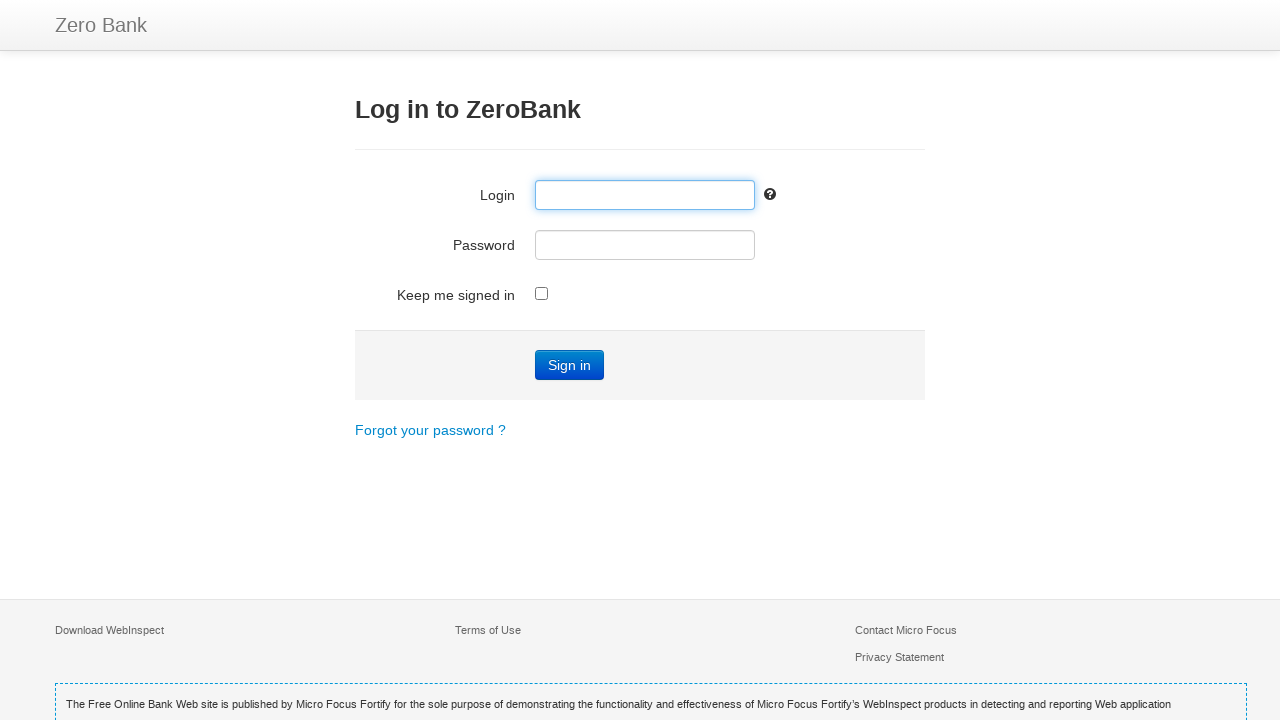

Verified brand link text is 'Zero Bank'
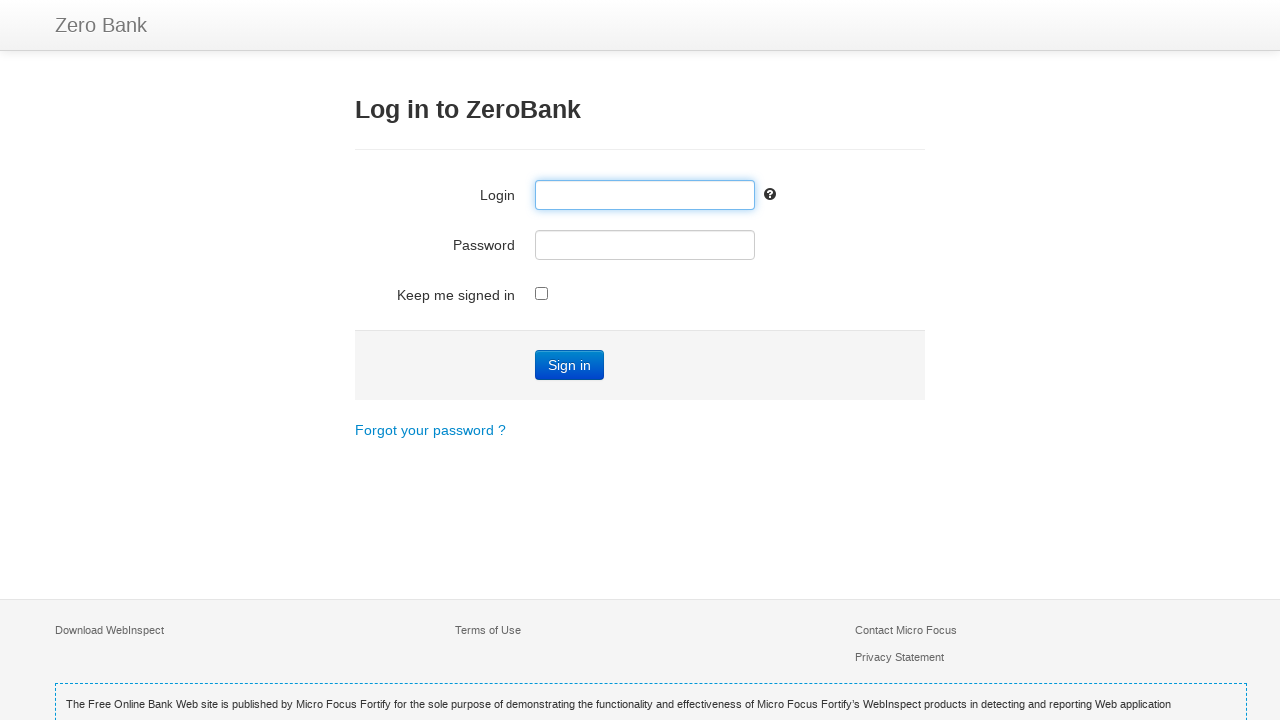

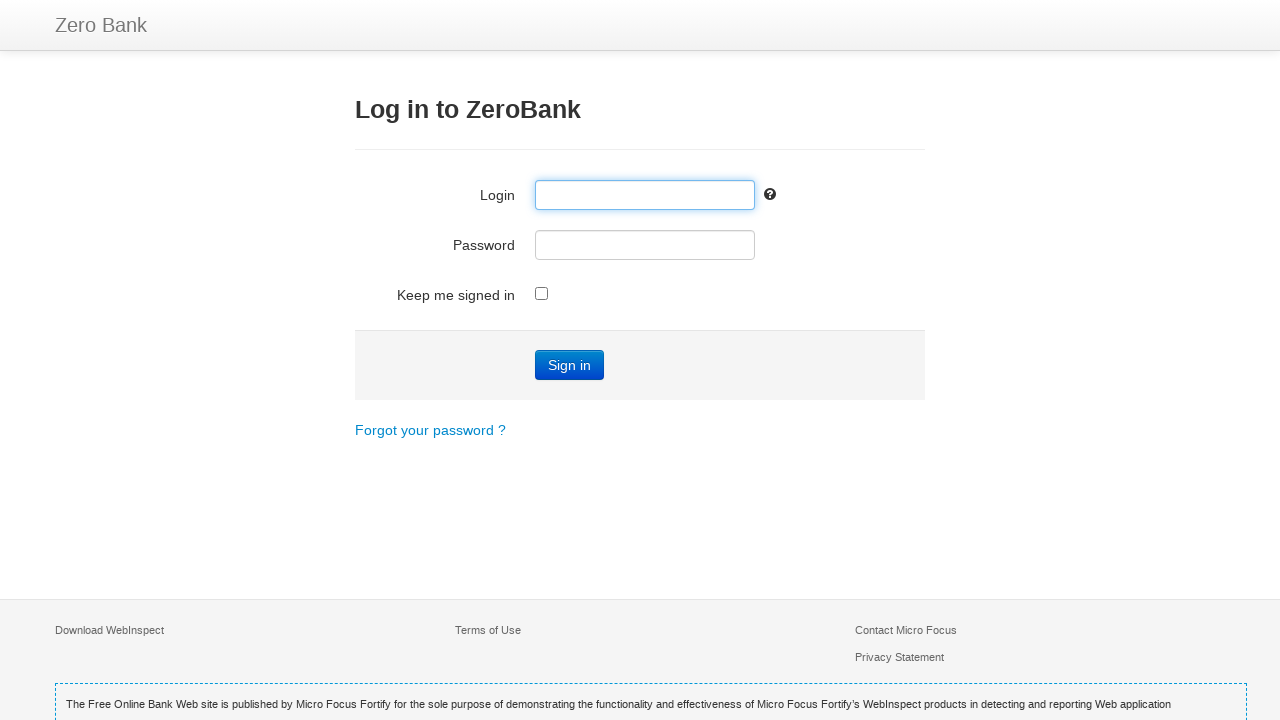